Navigates to SpiceJet airline website and waits for the page to load. The original script configured browser notification preferences, but the core automation is simply opening the travel booking site.

Starting URL: https://www.spicejet.com

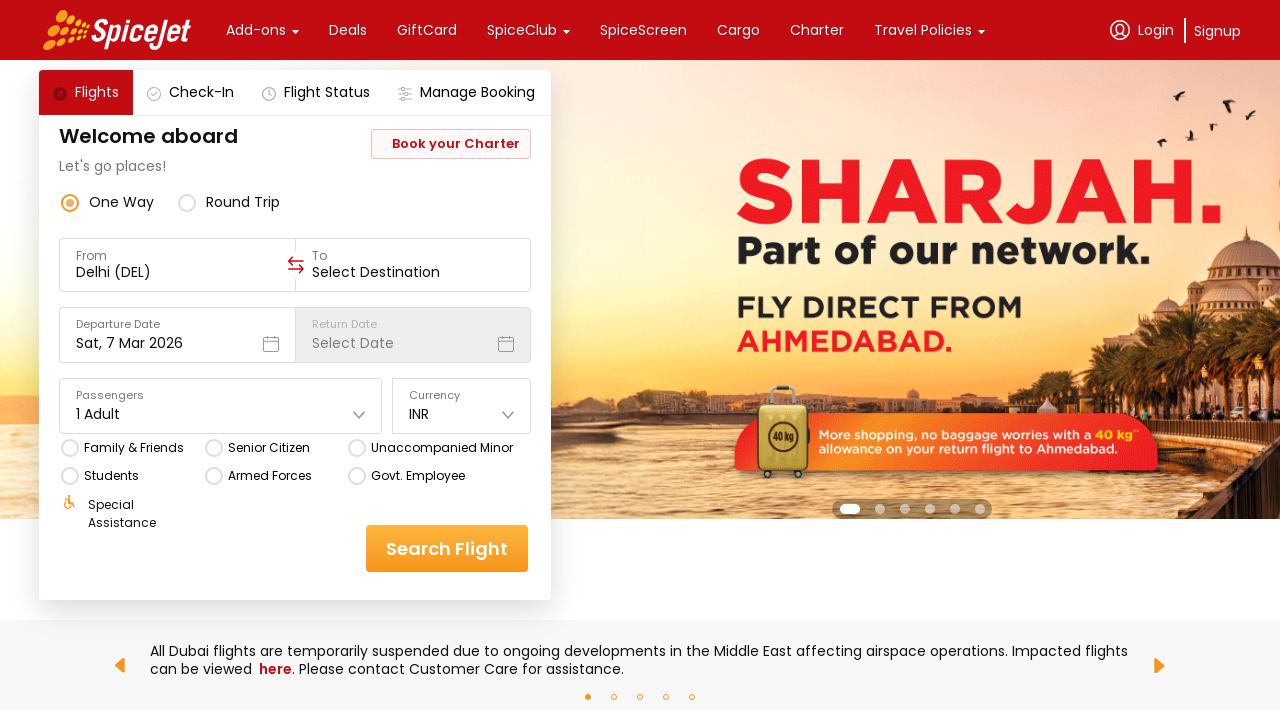

Navigated to SpiceJet airline website
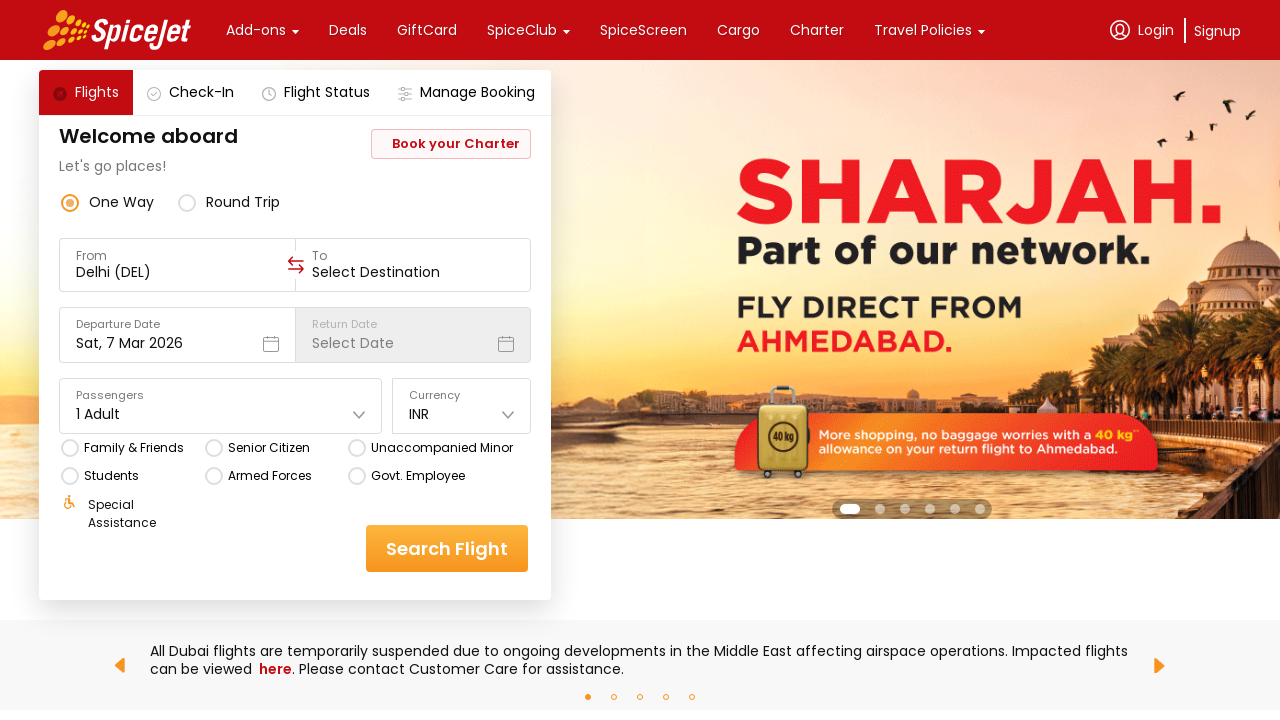

Page DOM content loaded
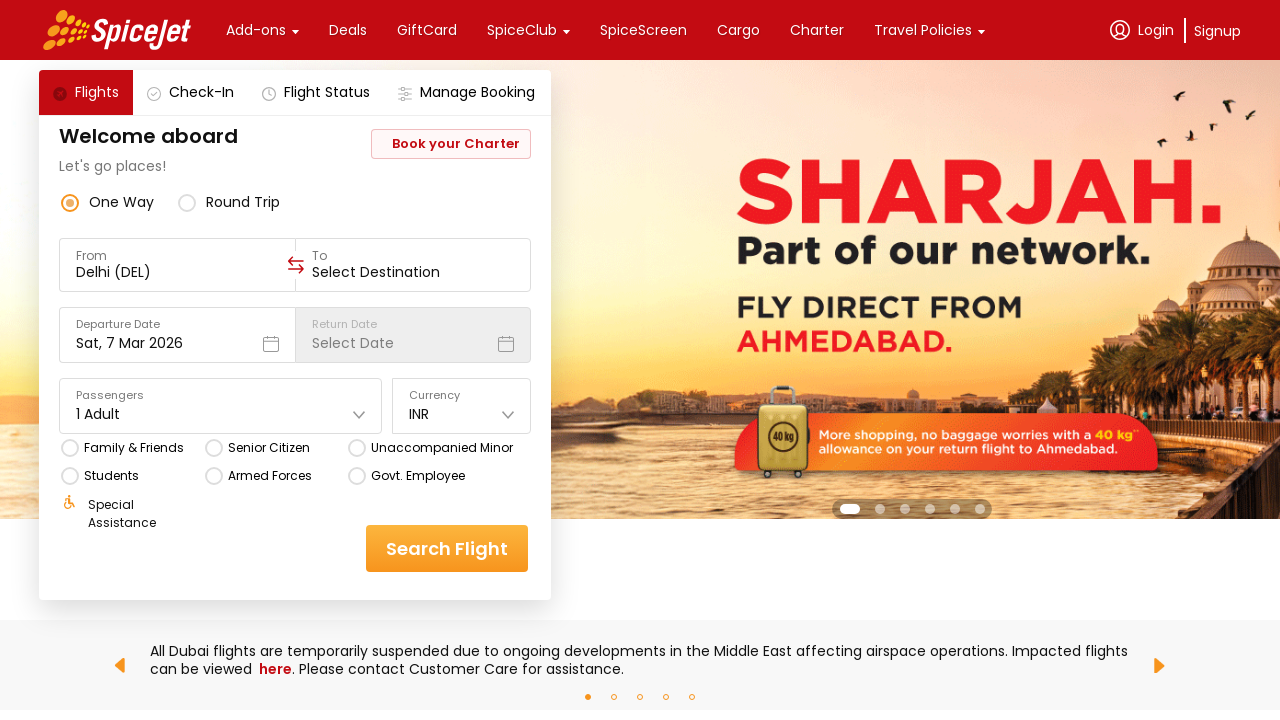

Page body element is visible - page fully loaded
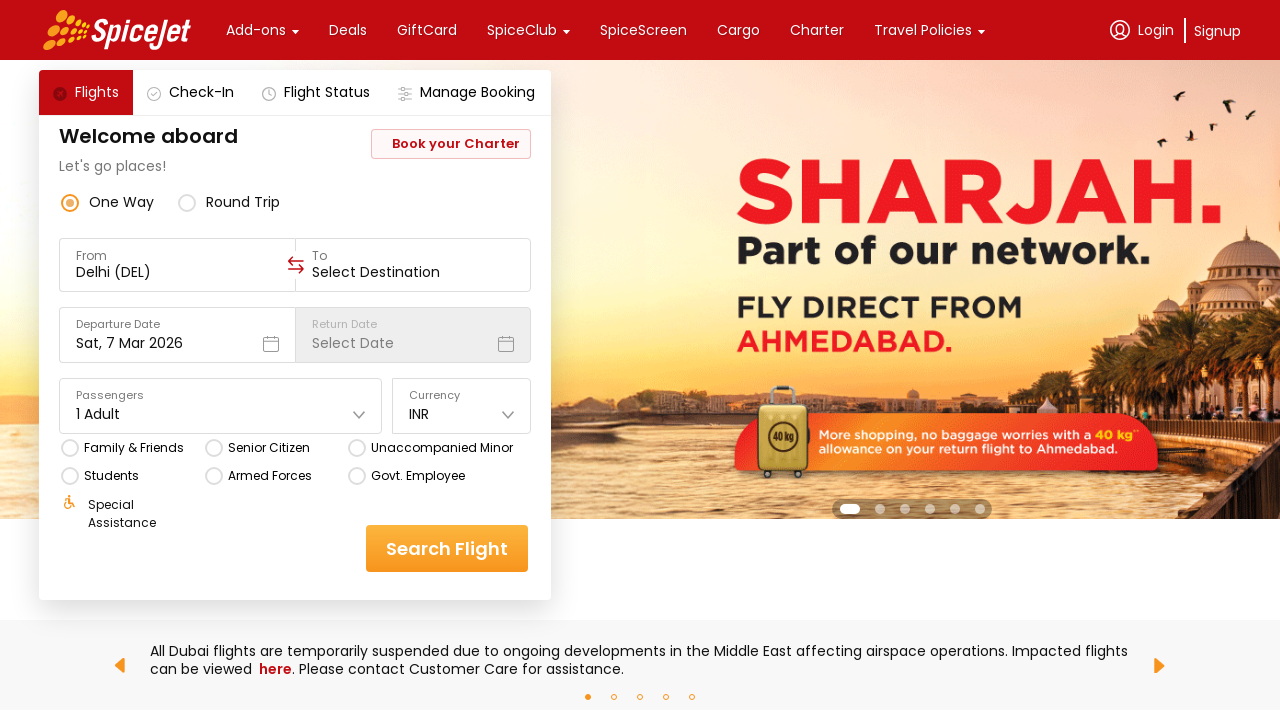

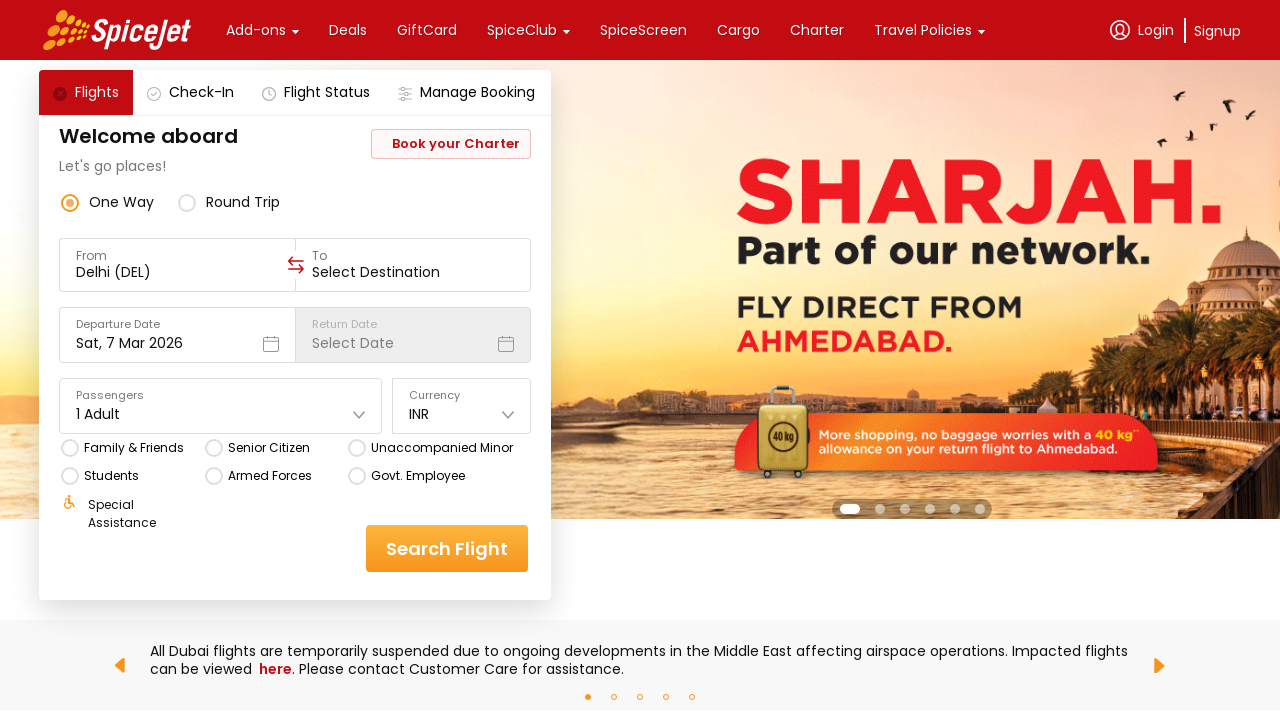